Tests file upload functionality by interacting with a file chooser dialog, setting single and multiple files, and demonstrating FilePayload usage for in-memory file content.

Starting URL: https://davidwalsh.name/demo/multiple-file-upload.php

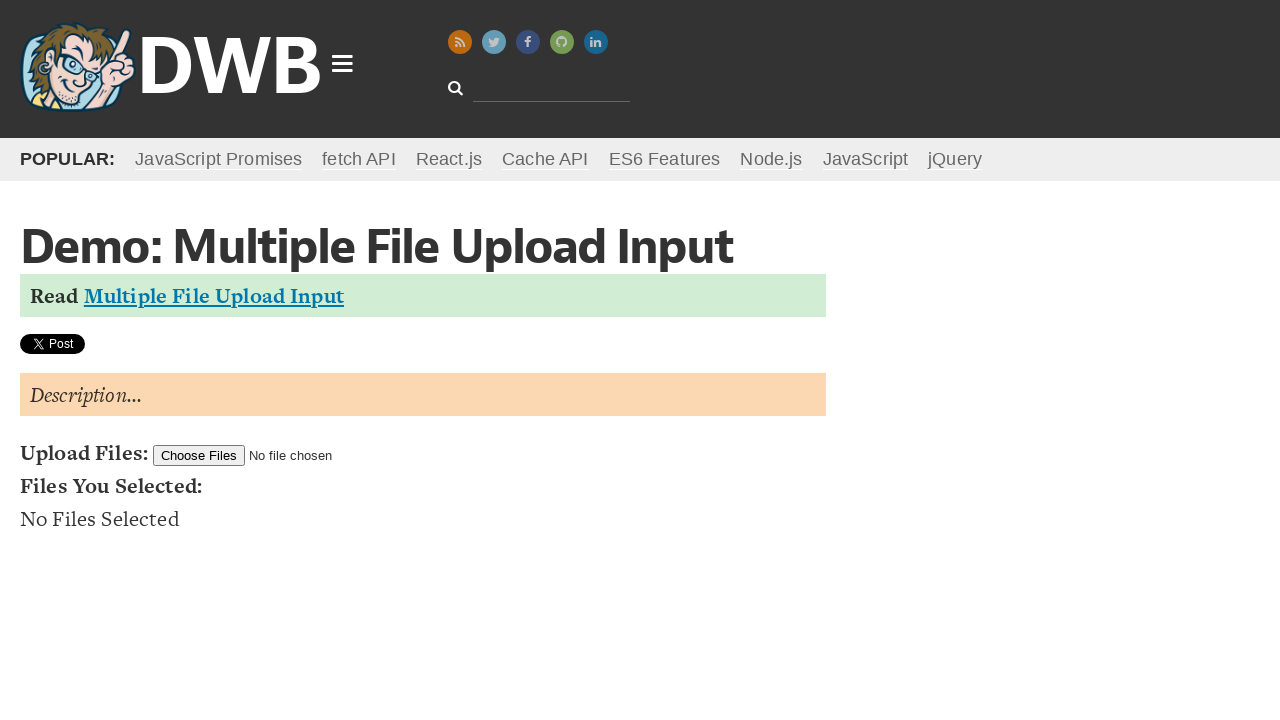

Created test_file1.json with credentials content
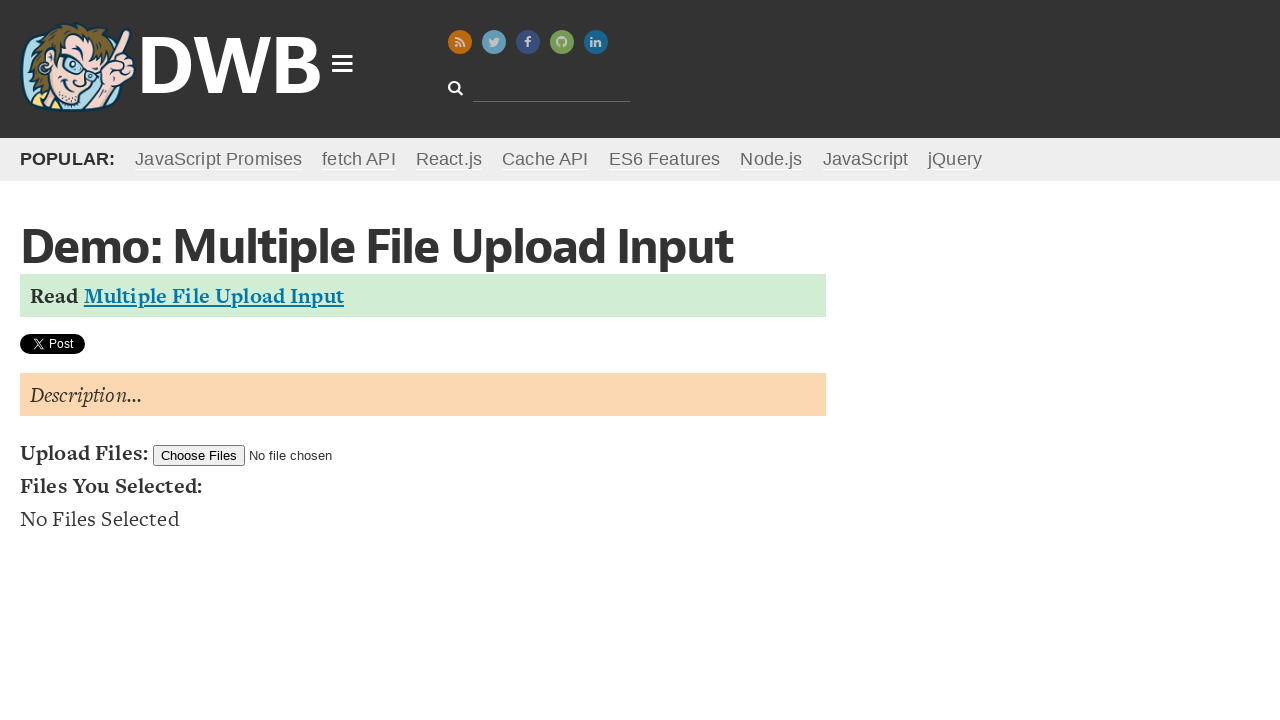

Created test_file2.json with site configuration content
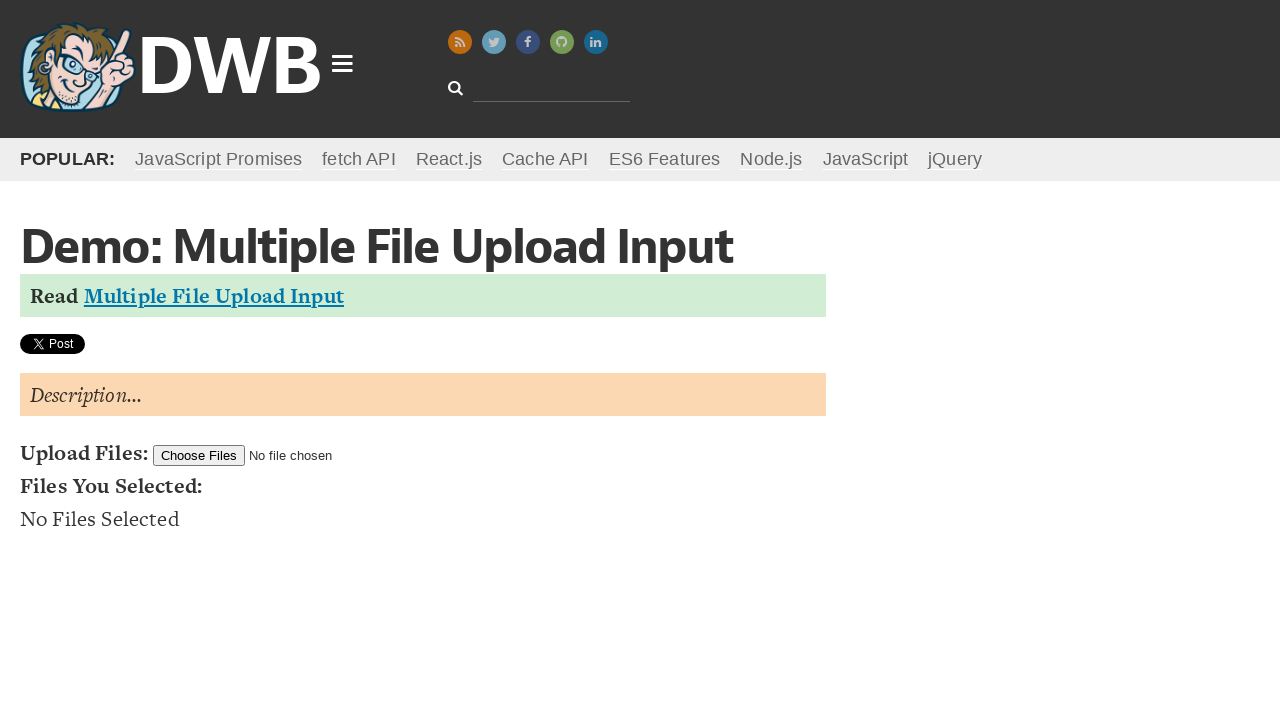

Clicked file upload input and file chooser dialog opened at (272, 455) on #filesToUpload
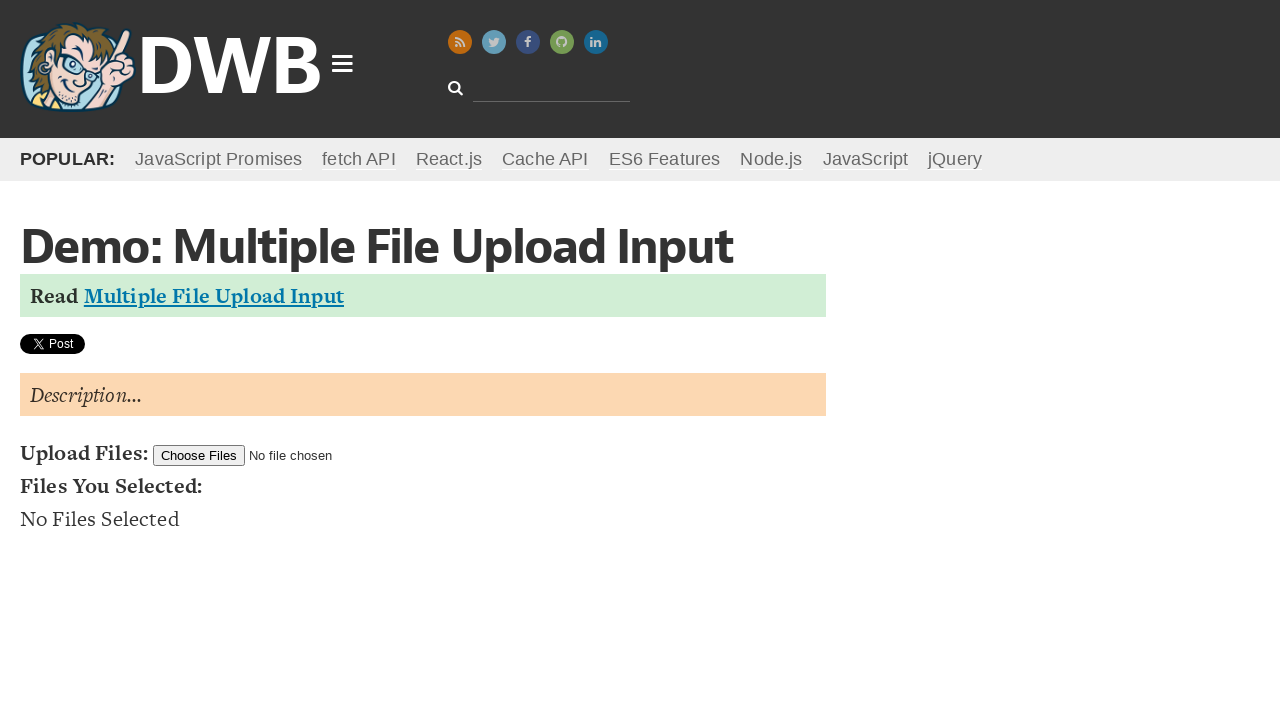

Set single file (test_file1.json) in file chooser
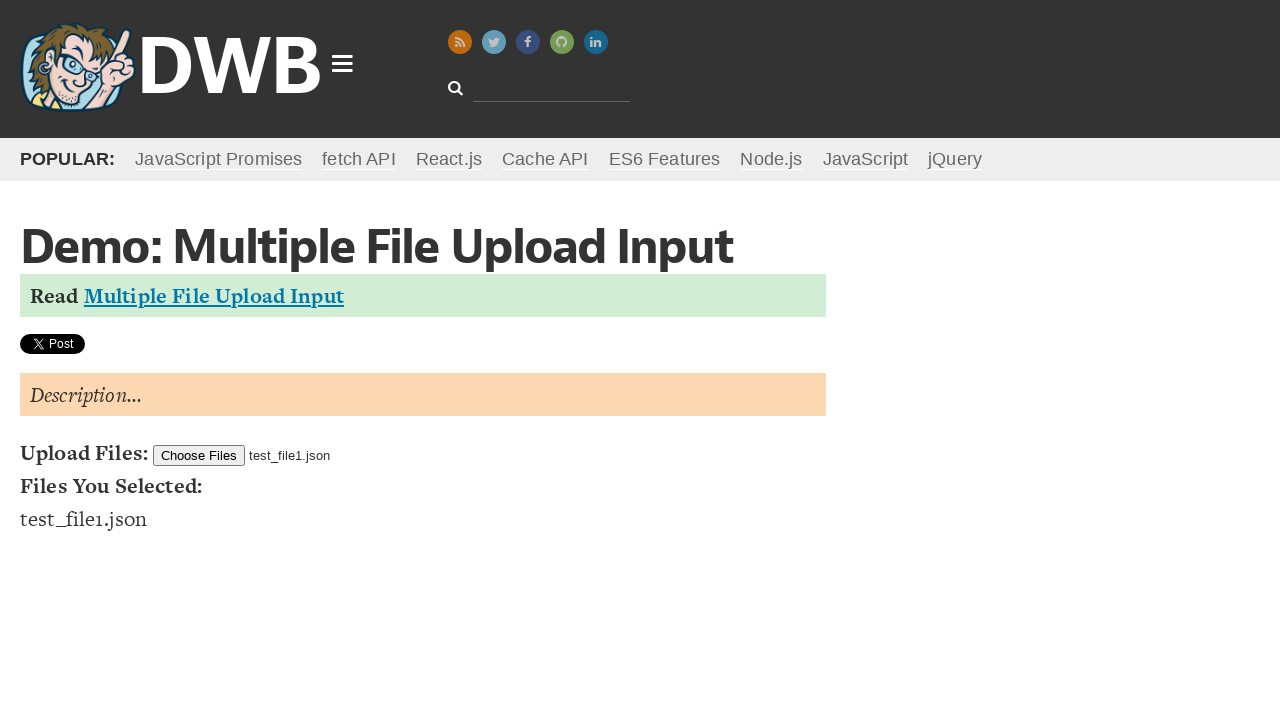

Clicked file upload input again and file chooser dialog opened at (272, 455) on #filesToUpload
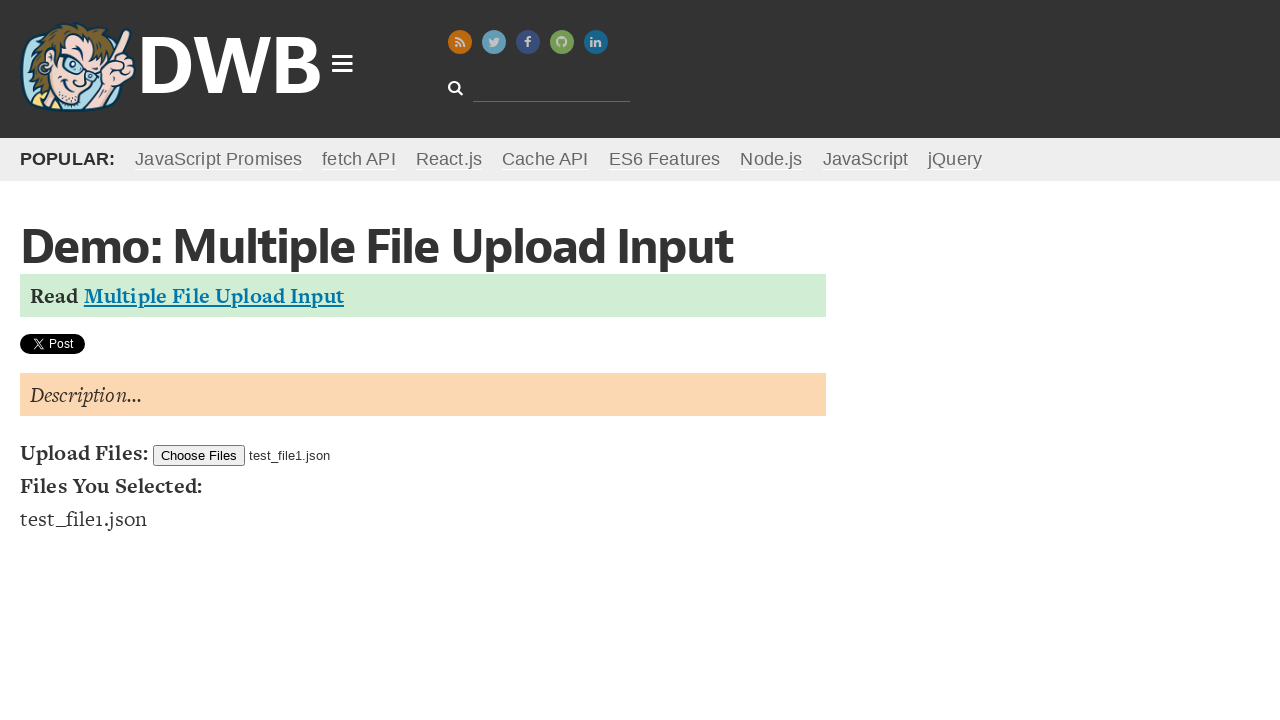

Set multiple files (test_file1.json and test_file2.json) in file chooser
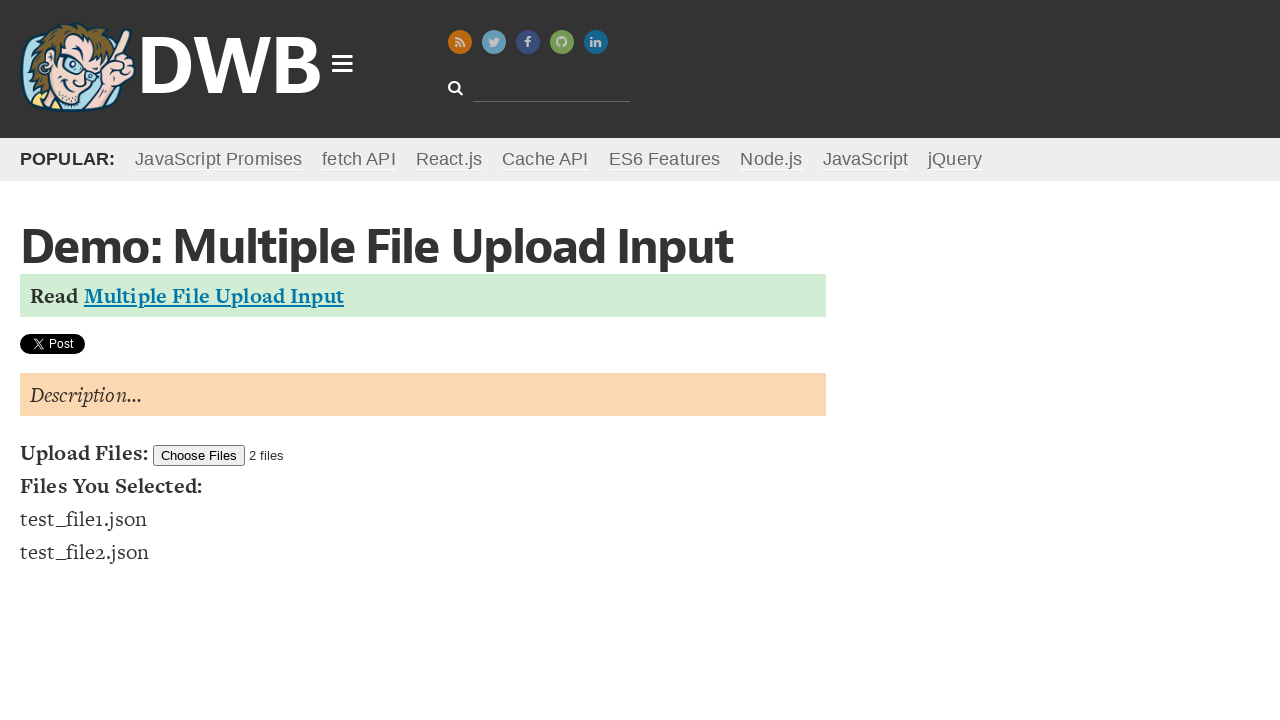

Clicked file upload input third time and file chooser dialog opened at (272, 455) on #filesToUpload
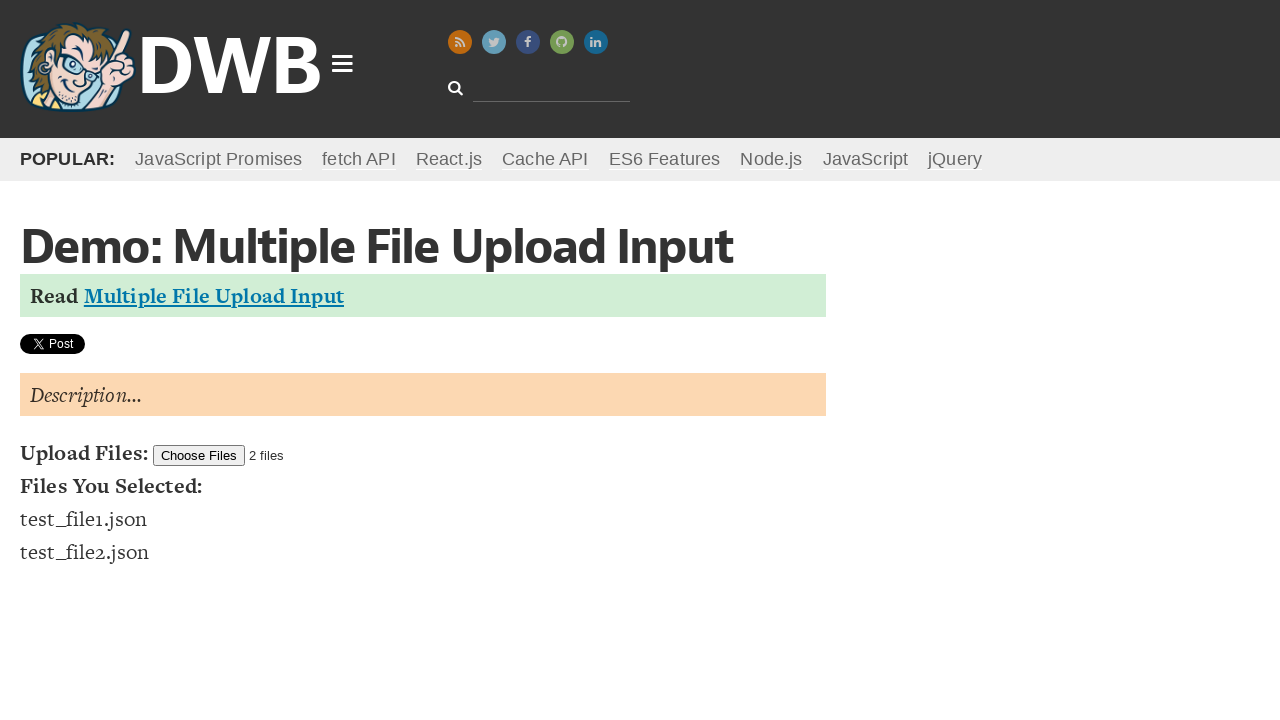

Set in-memory file (demo.txt) using FilePayload in file chooser
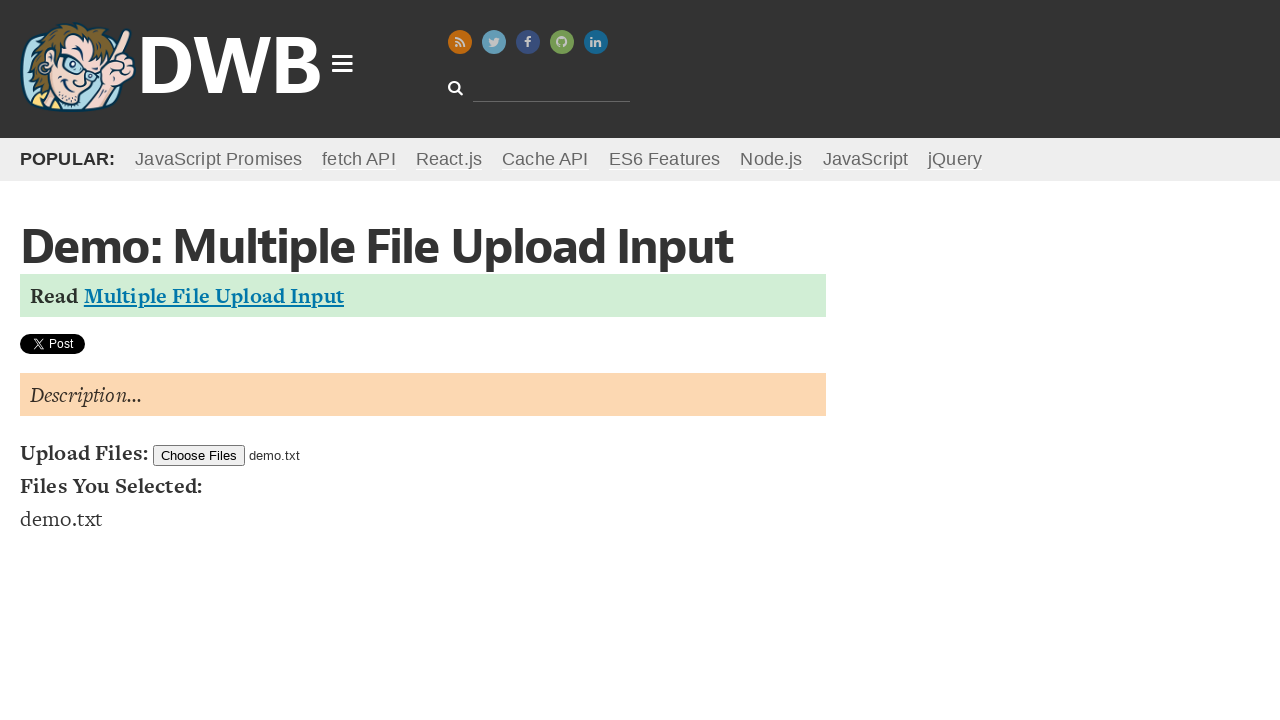

Deleted temporary test_file1.json
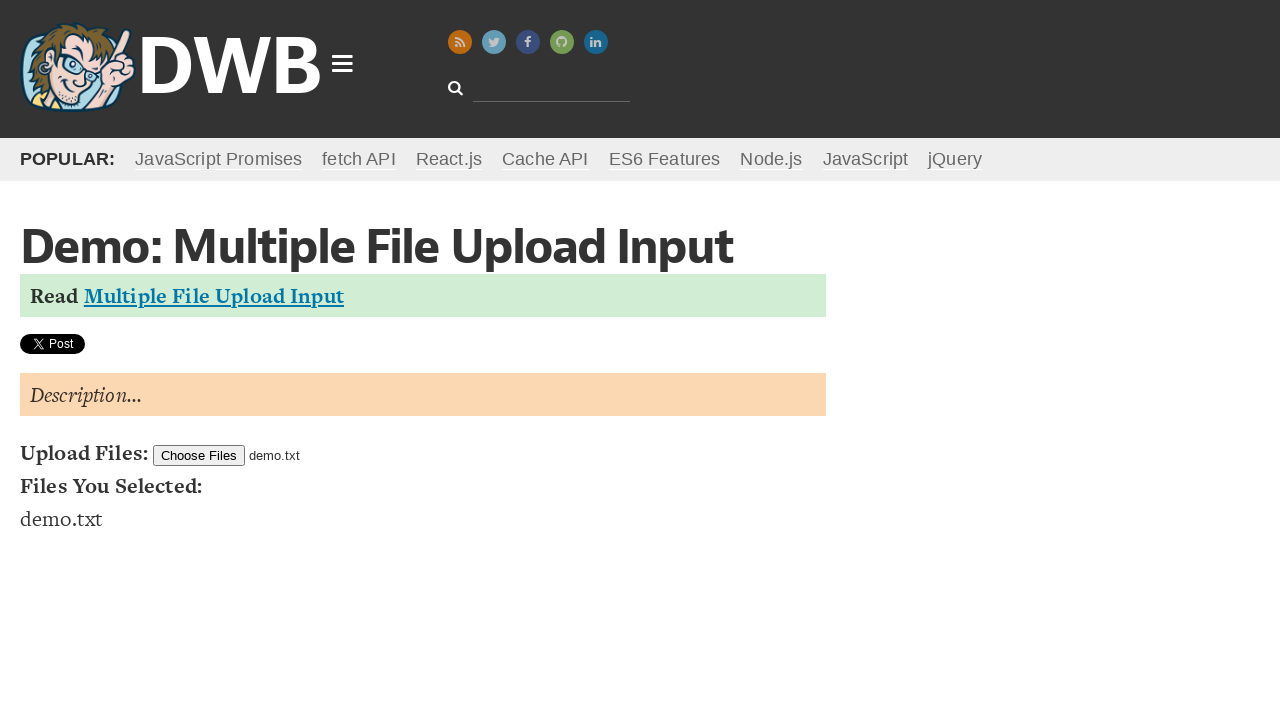

Deleted temporary test_file2.json
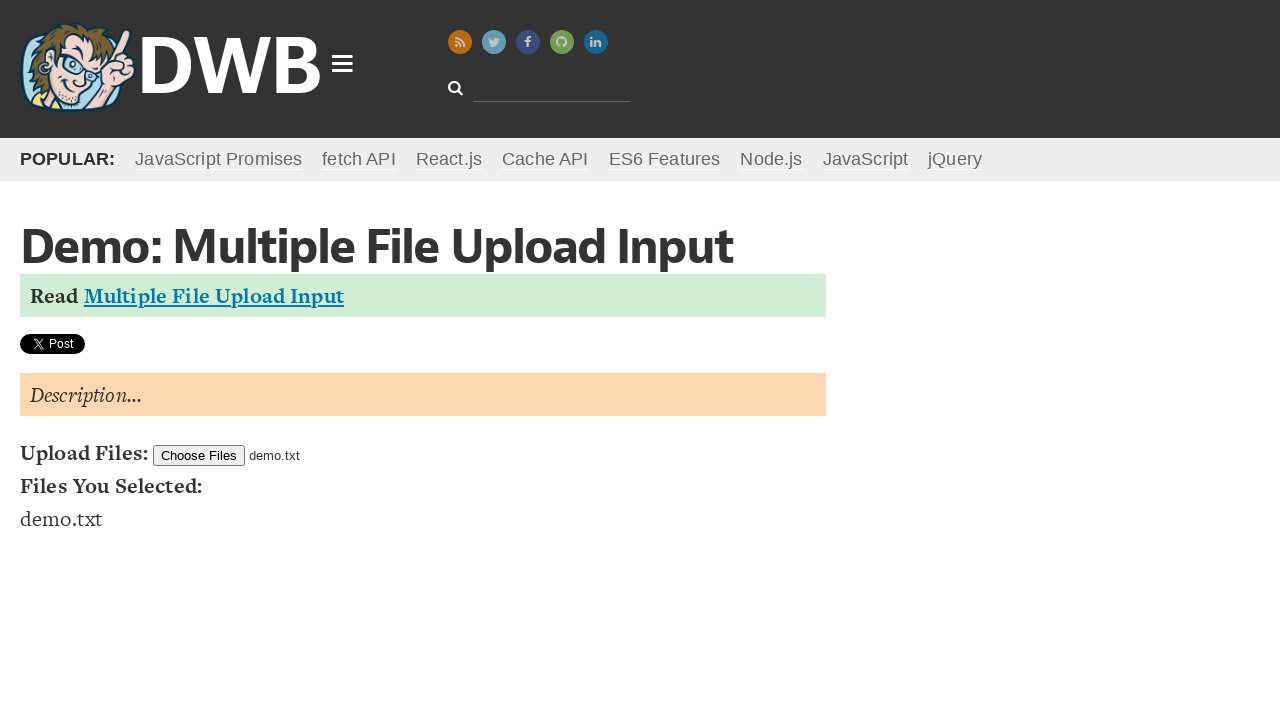

Removed temporary directory
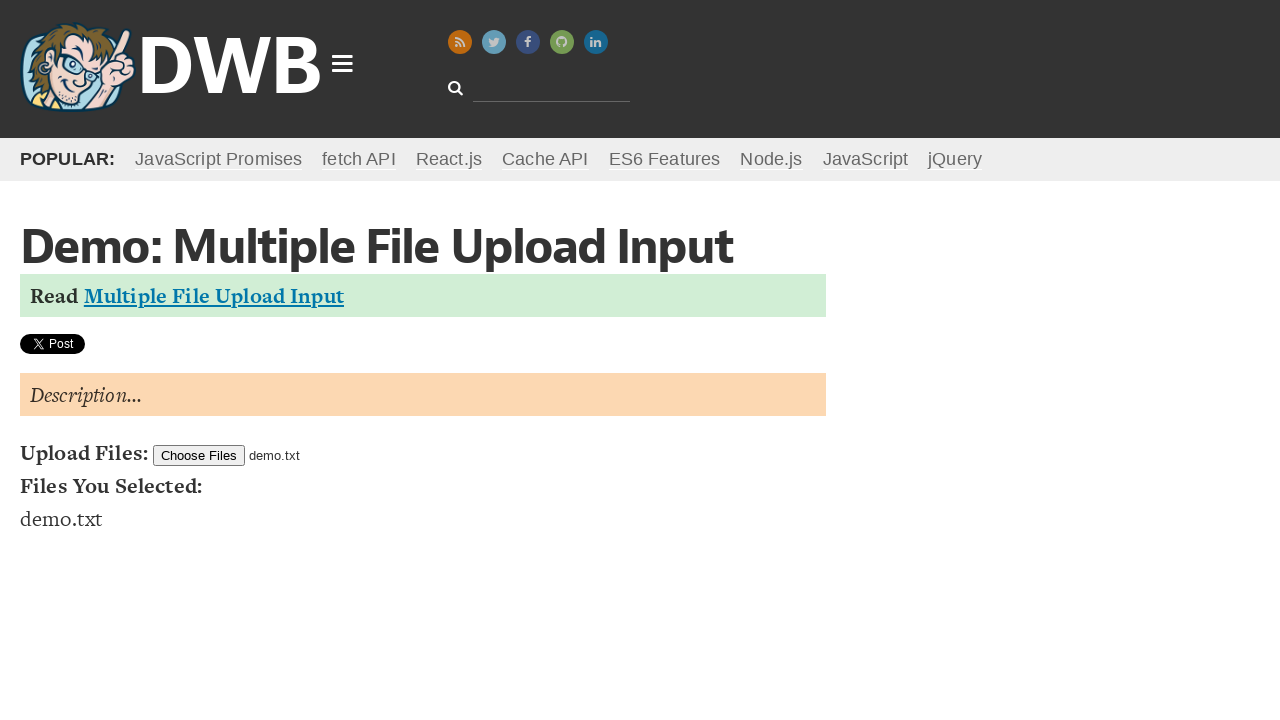

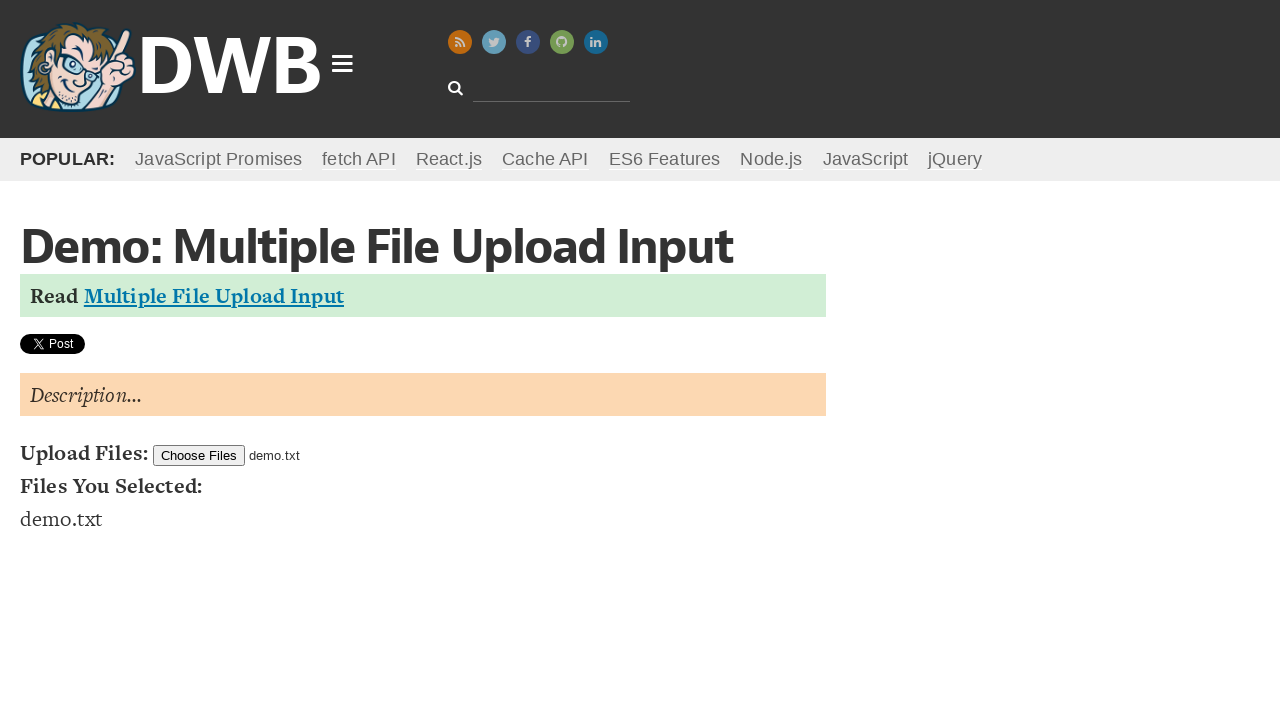